Verifies the main logo is displayed on the OrangeHRM login page and validates the page title

Starting URL: https://opensource-demo.orangehrmlive.com/web/index.php/auth/login

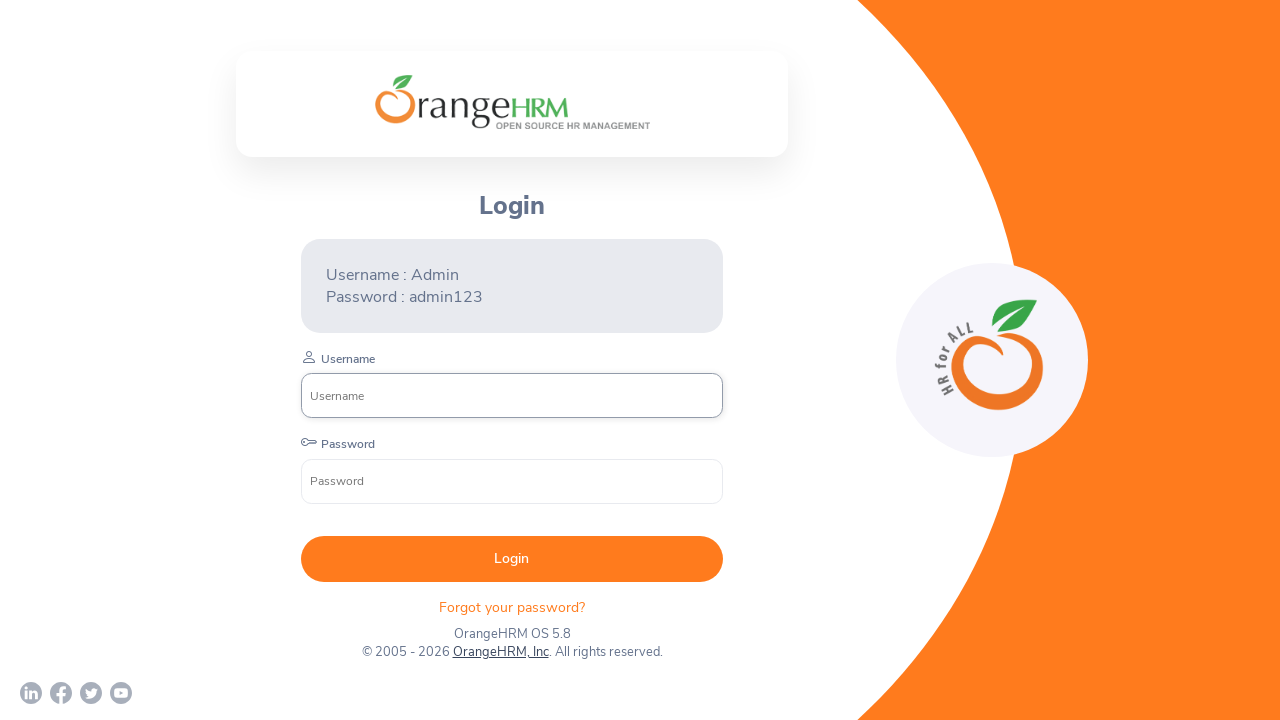

Main logo element became visible on OrangeHRM login page
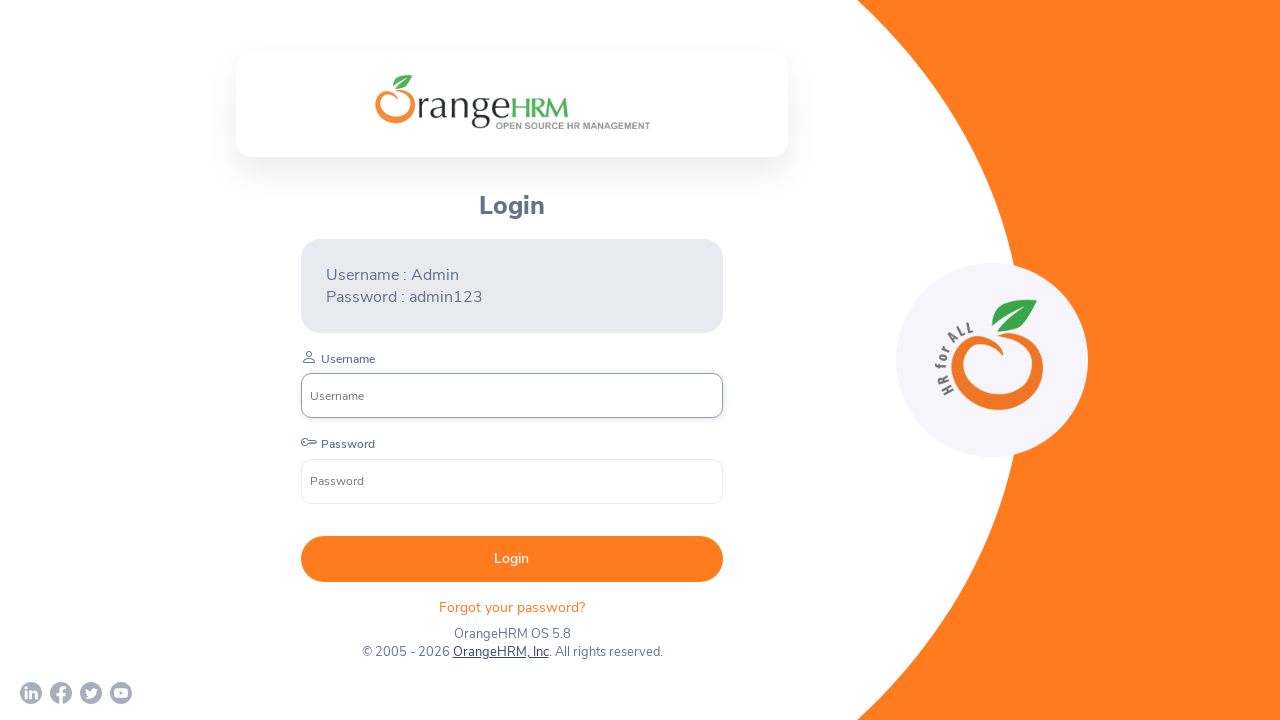

Verified page title is 'OrangeHRM'
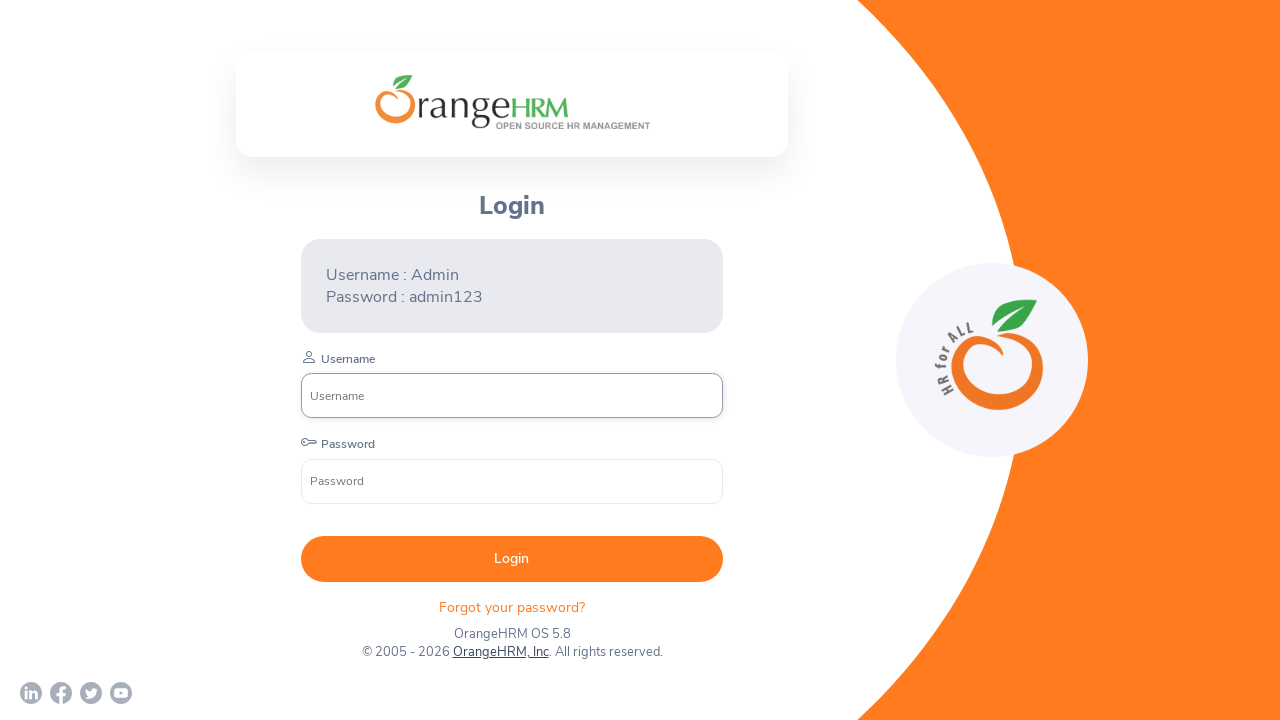

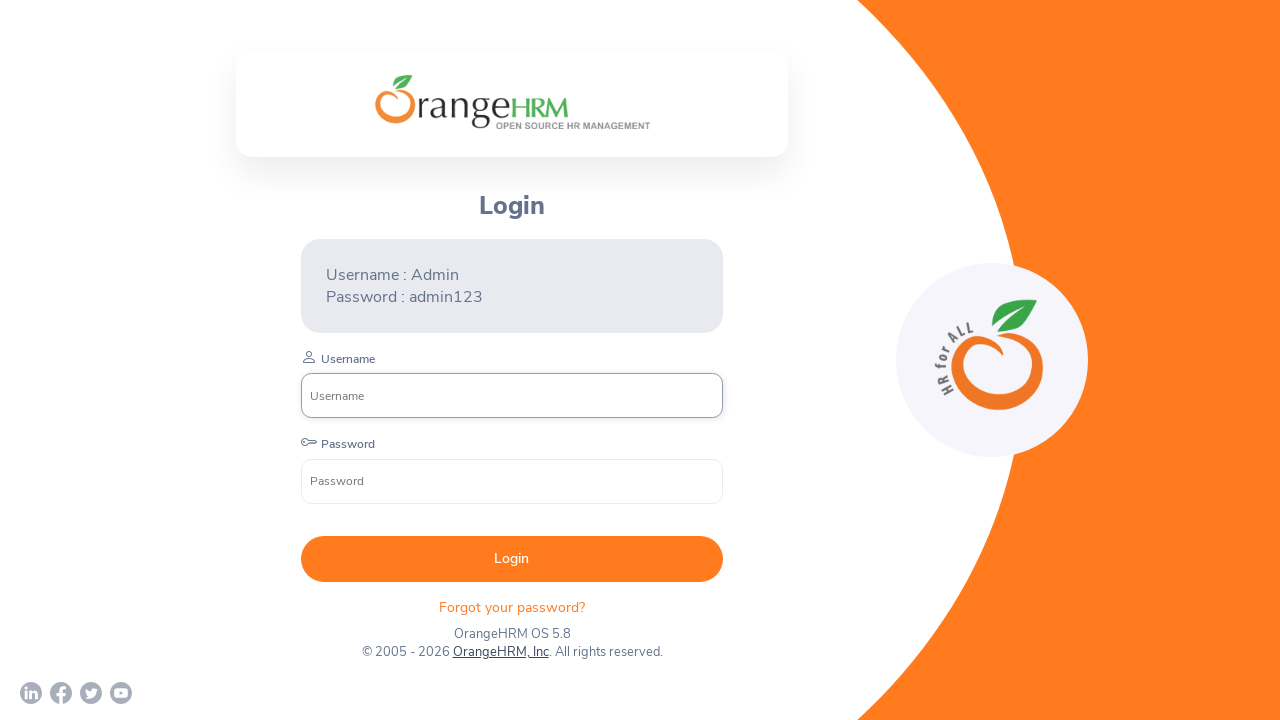